Tests accepting a JavaScript alert by clicking a button, accepting the alert, and verifying the result message

Starting URL: https://the-internet.herokuapp.com/javascript_alerts

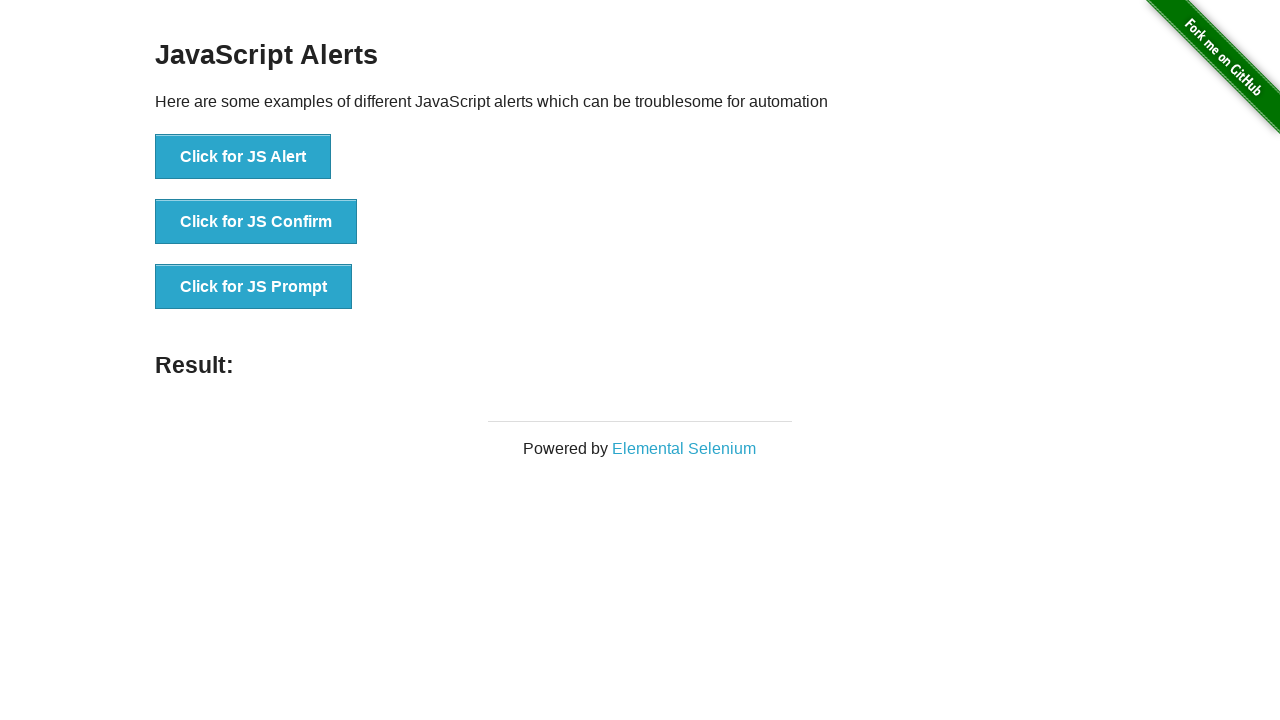

Clicked button to trigger JavaScript alert at (243, 157) on xpath=//*[text()='Click for JS Alert']
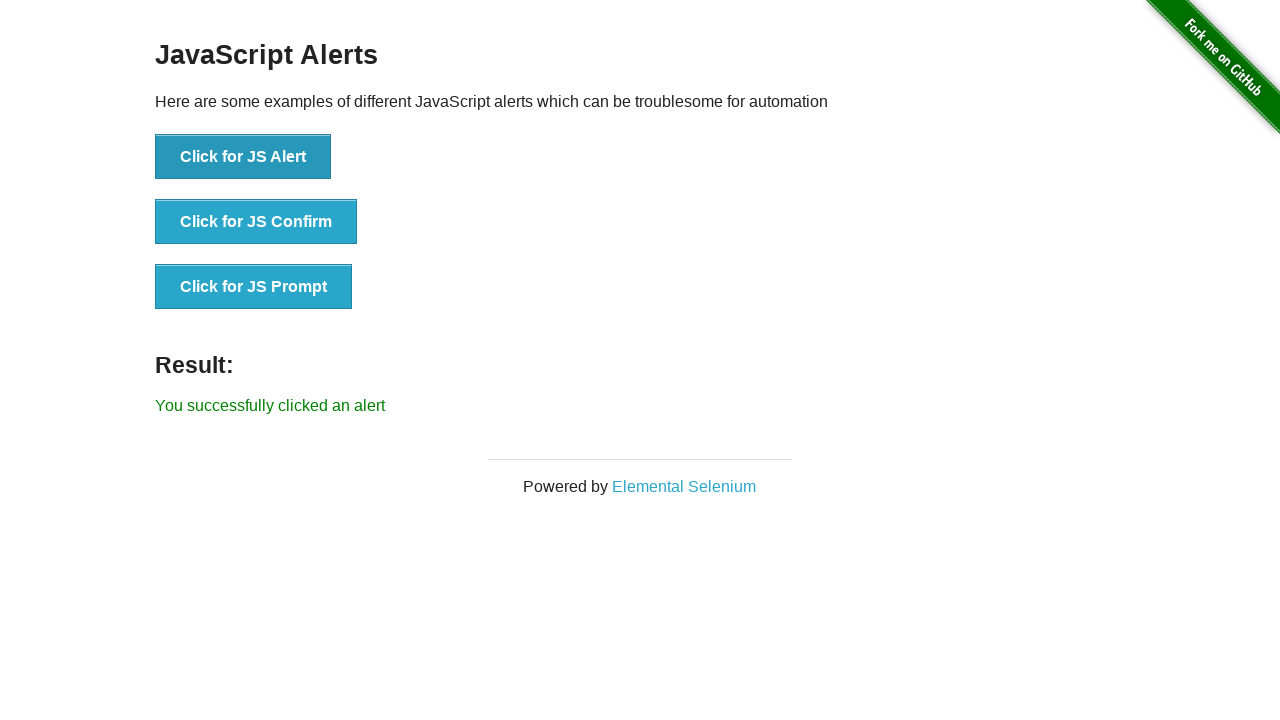

Set up dialog handler to accept alerts
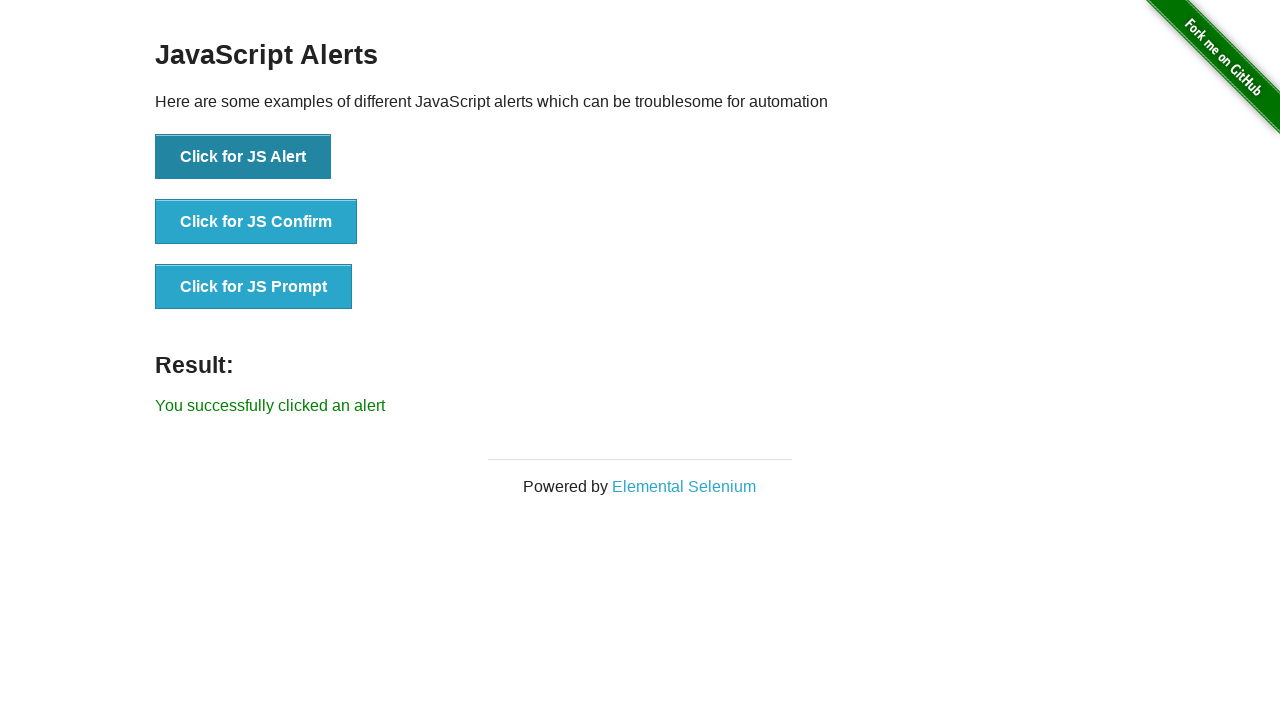

Clicked button to trigger alert and accepted it at (243, 157) on xpath=//*[text()='Click for JS Alert']
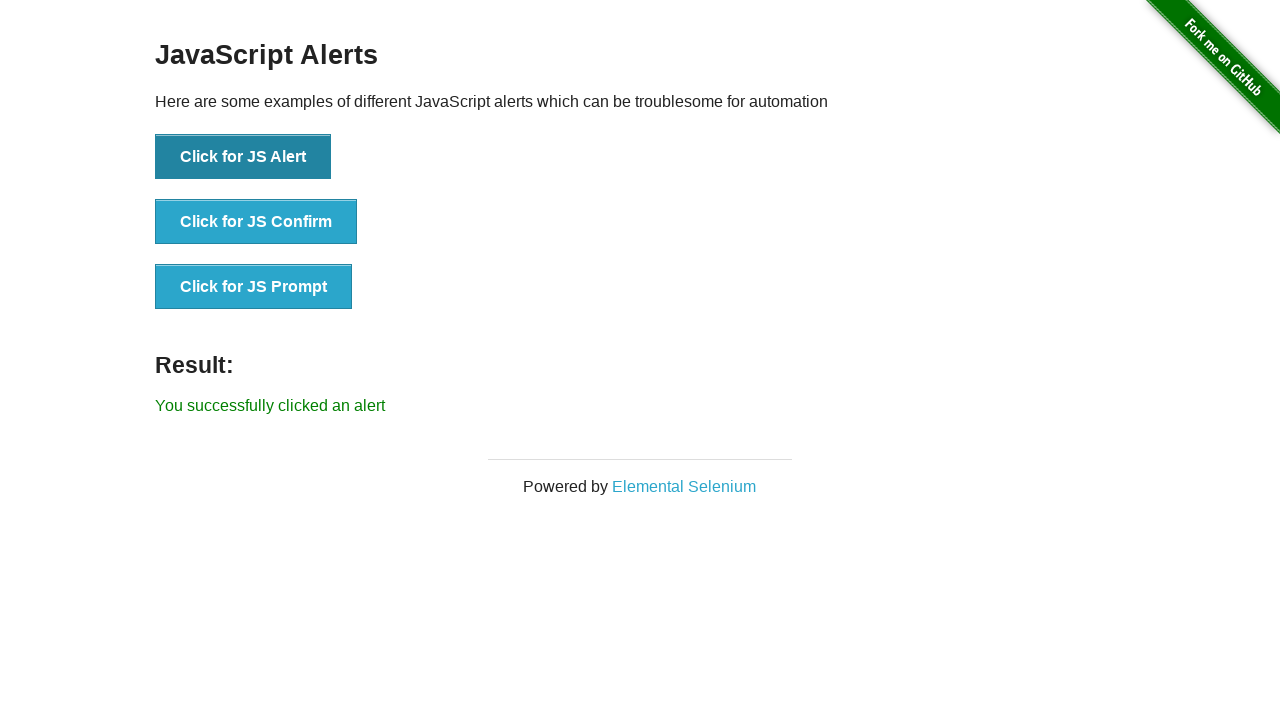

Verified success message appeared after accepting alert
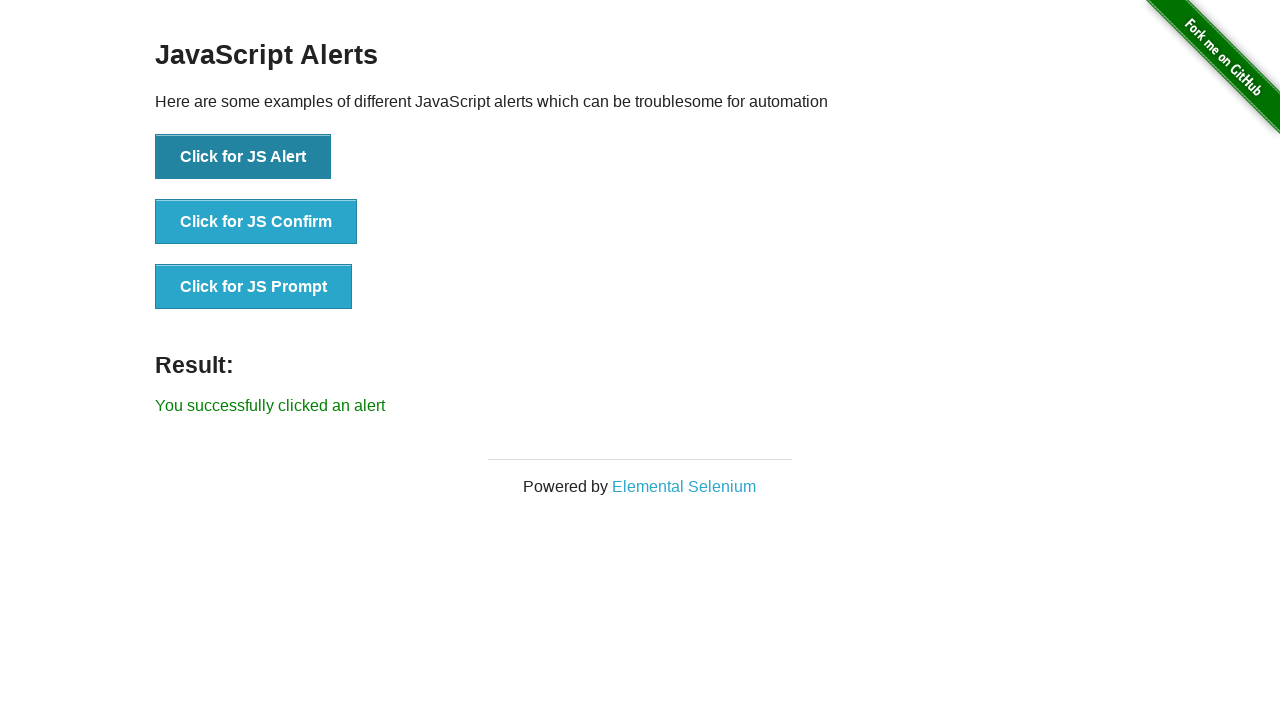

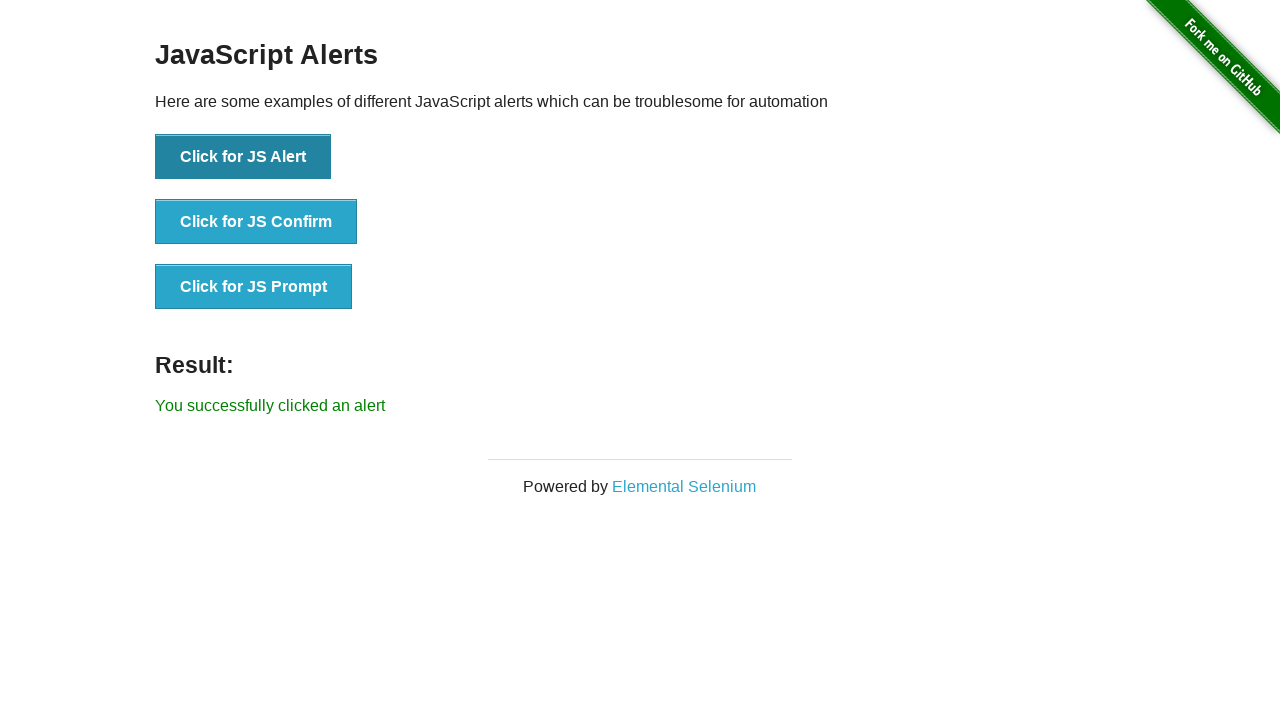